Tests JavaScript prompt alert functionality by clicking a button to trigger a prompt alert and entering text into the prompt dialog

Starting URL: https://the-internet.herokuapp.com/javascript_alerts

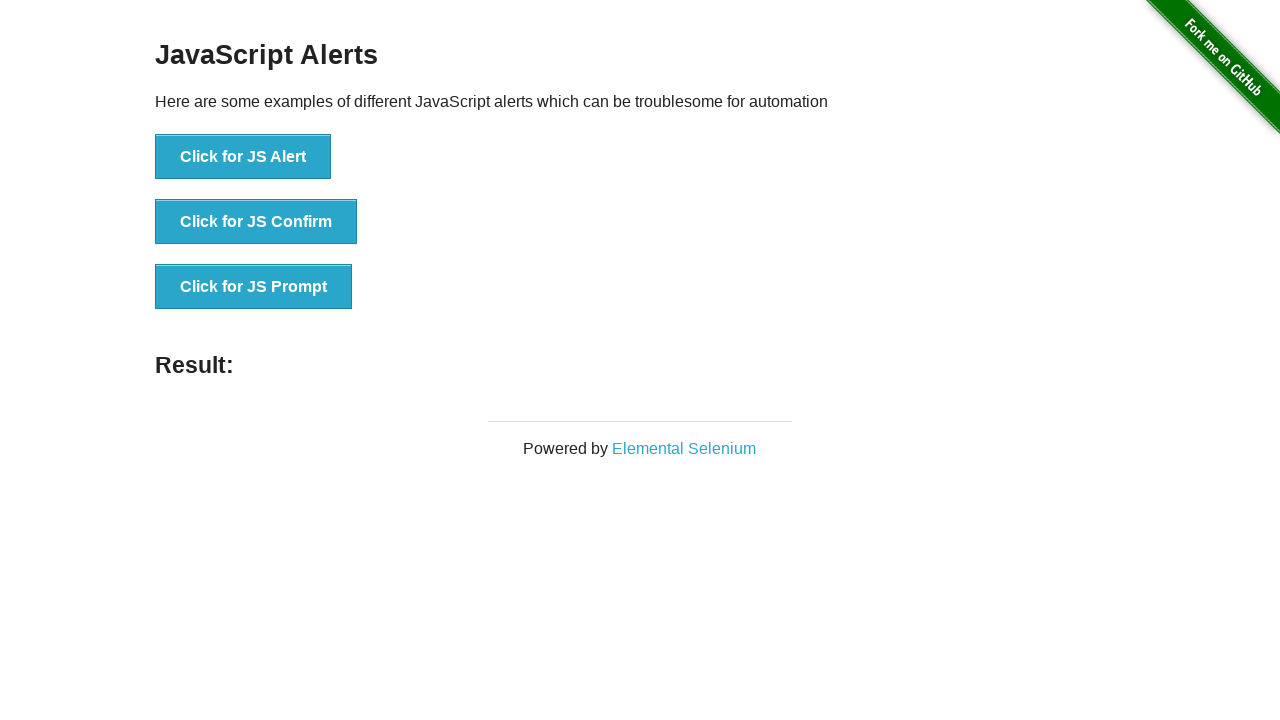

Clicked the JavaScript prompt button at (254, 287) on xpath=//div[@id='content']/div/ul/li[3]/button
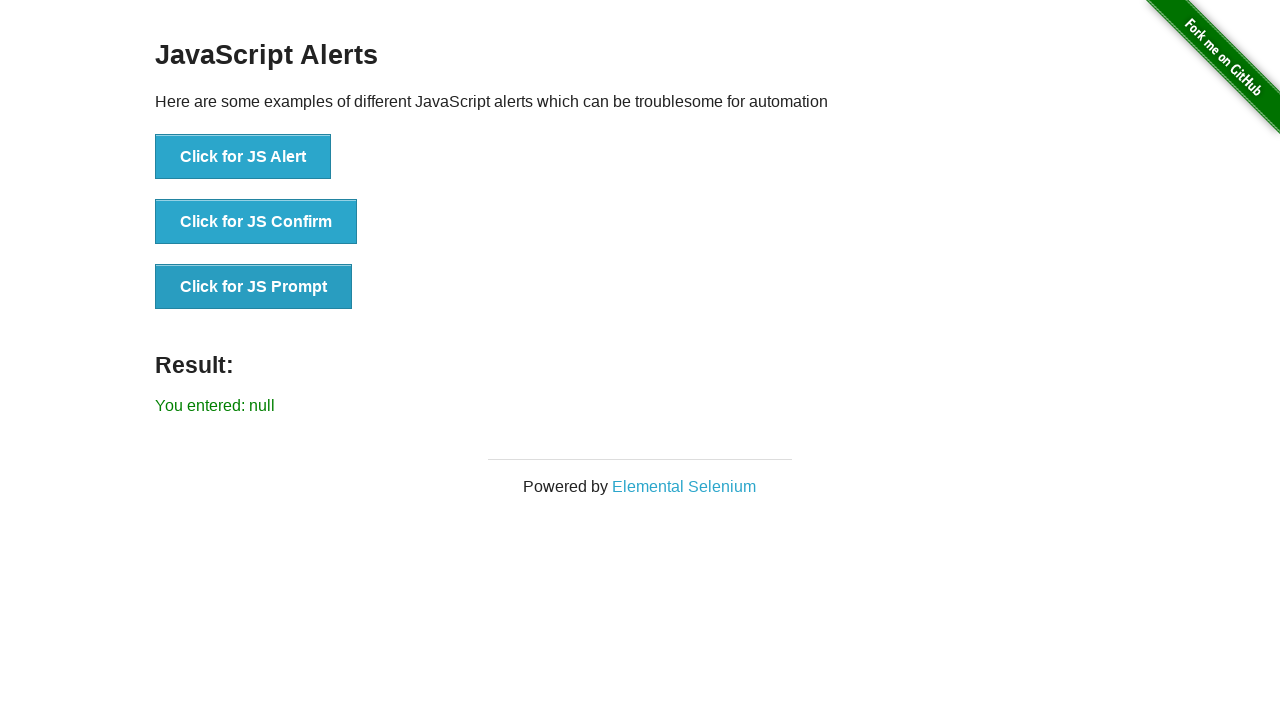

Set up dialog handler to accept prompt with text 'vipulSharma'
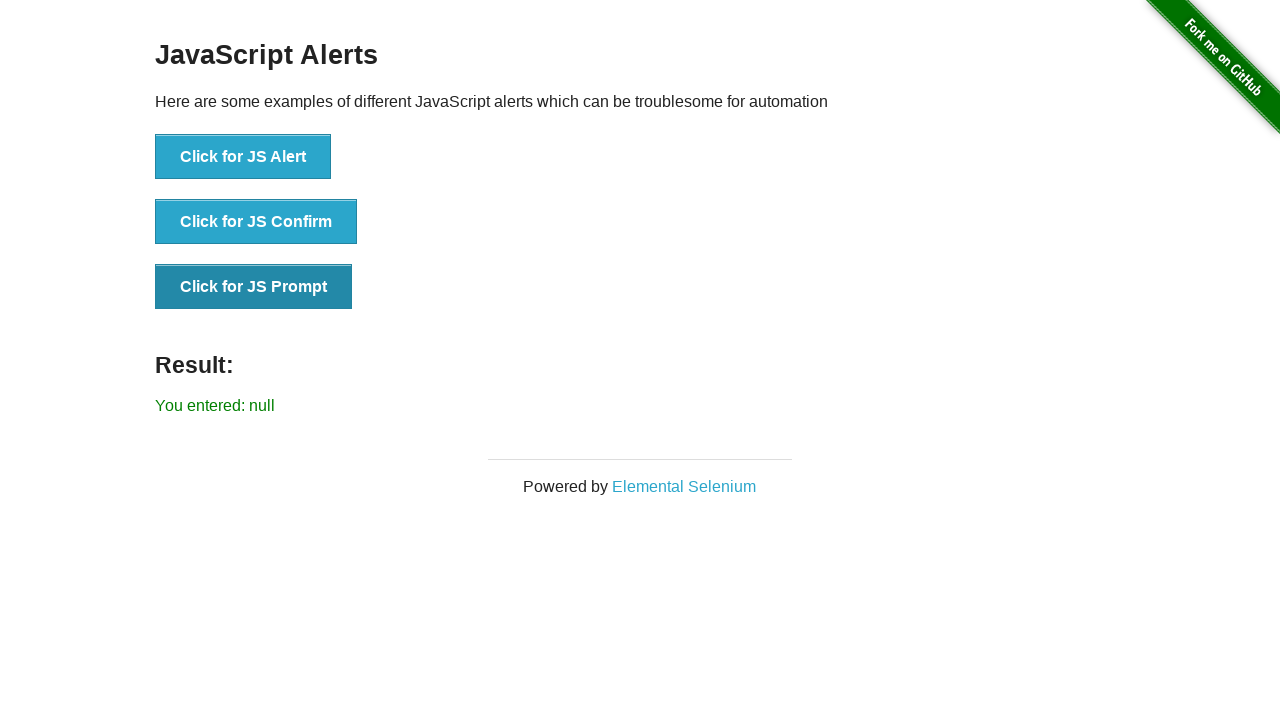

Registered dialog event listener
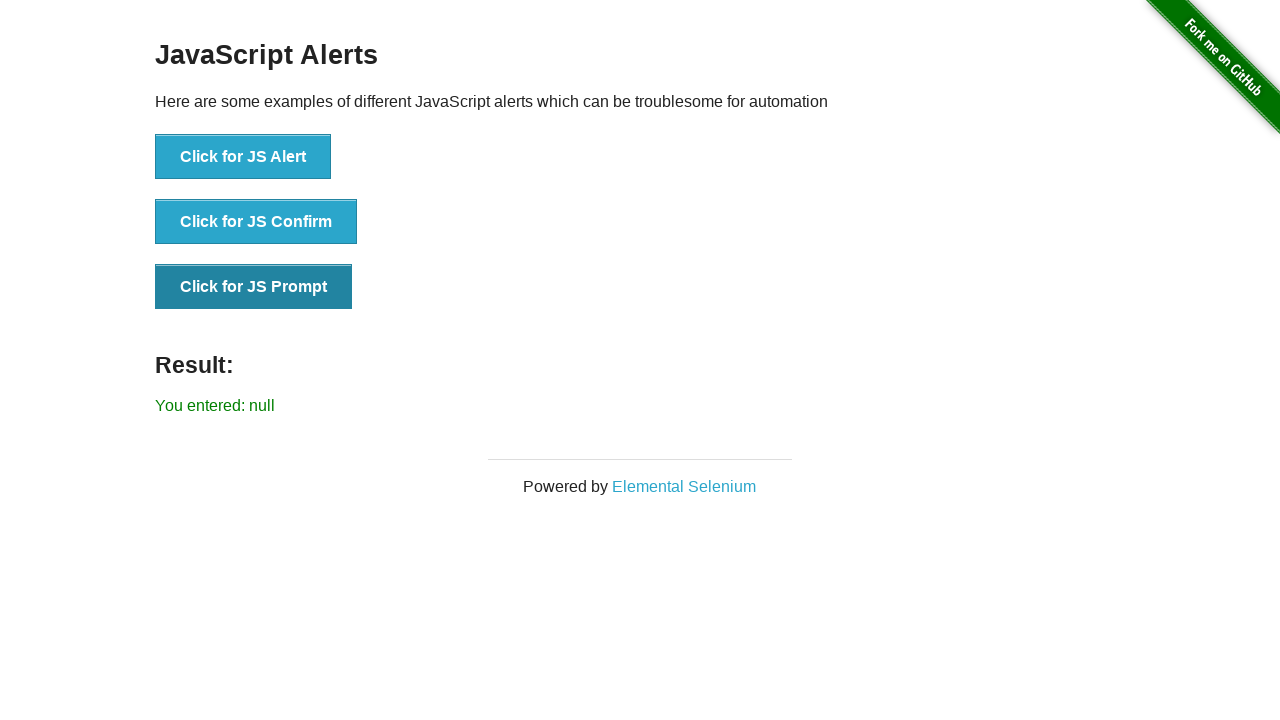

Clicked the JavaScript prompt button again to trigger the prompt dialog at (254, 287) on xpath=//div[@id='content']/div/ul/li[3]/button
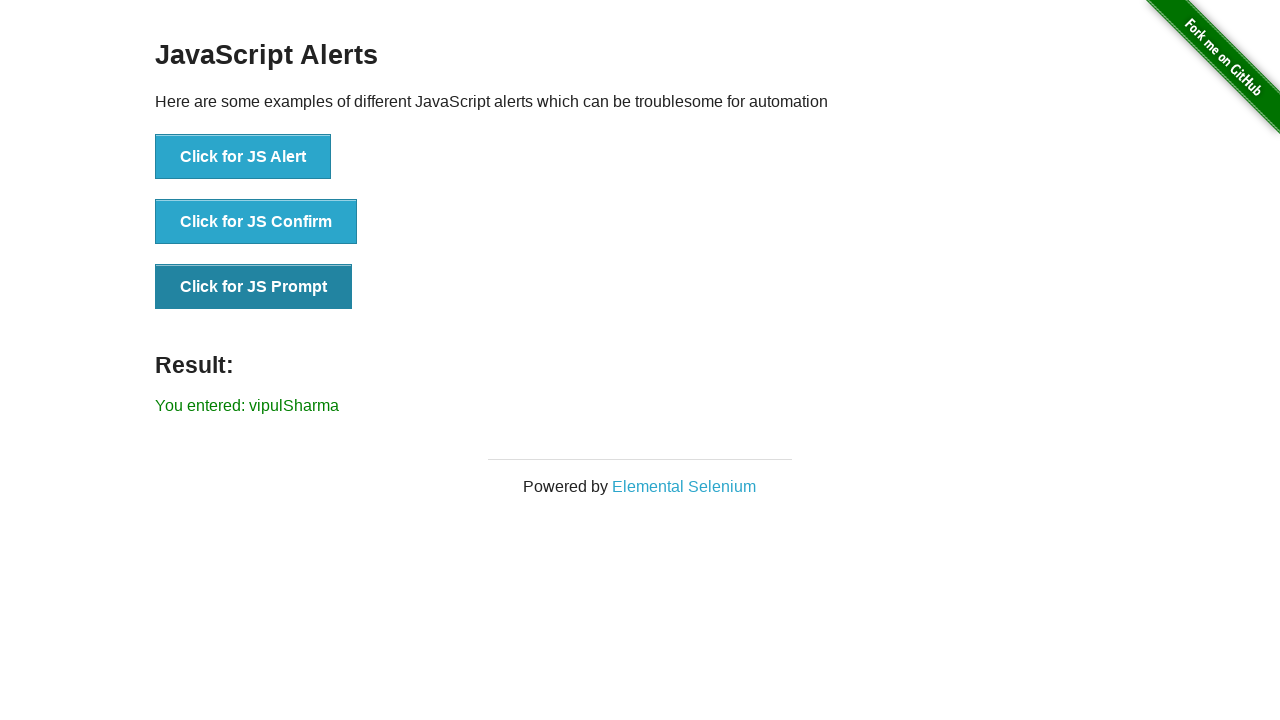

Result element loaded after prompt was handled
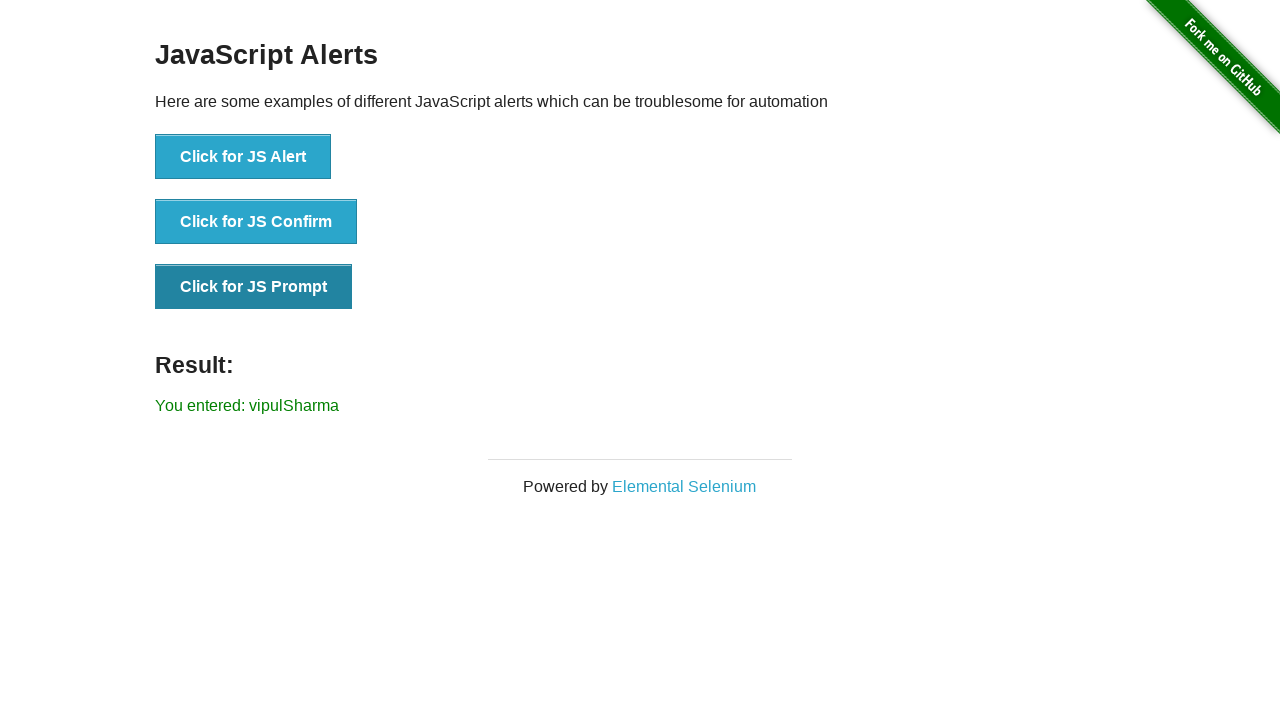

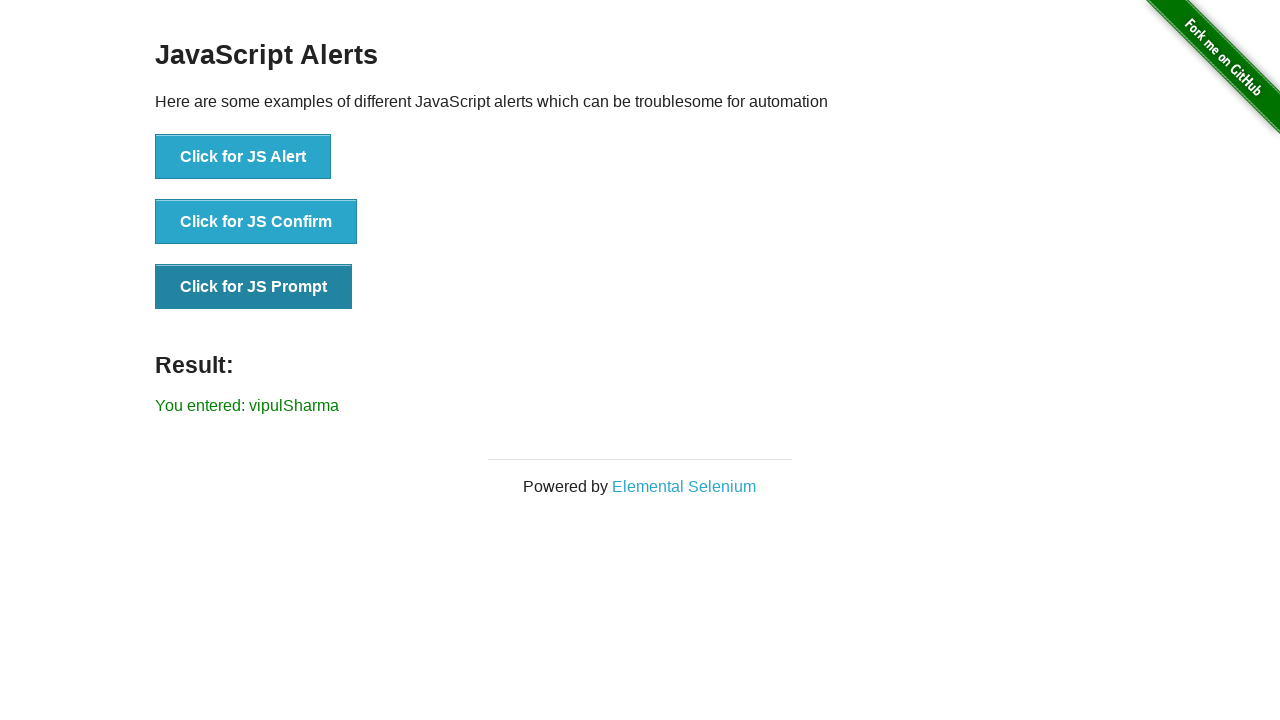